Tests a data types form by filling in personal information fields (name, address, contact details, job info) and submitting the form. The zip code field is intentionally left empty to test validation.

Starting URL: https://bonigarcia.dev/selenium-webdriver-java/data-types.html

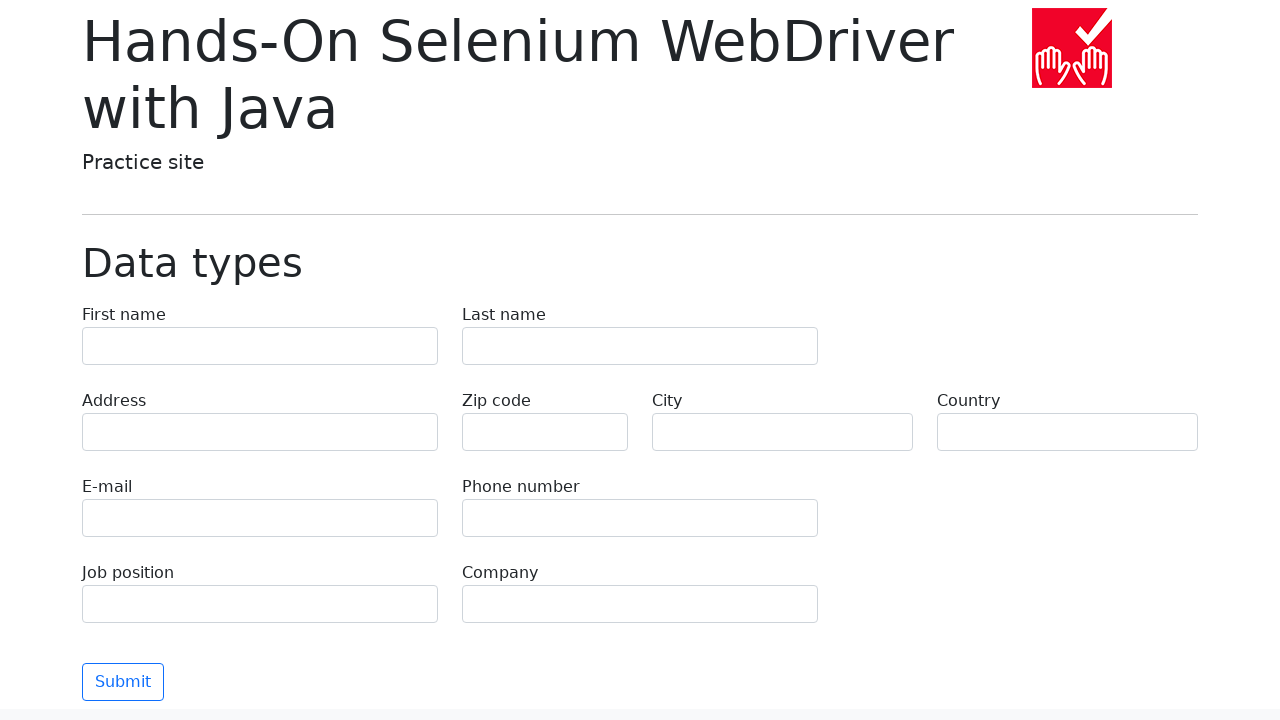

Filled first name field with 'Иван' on input[name='first-name']
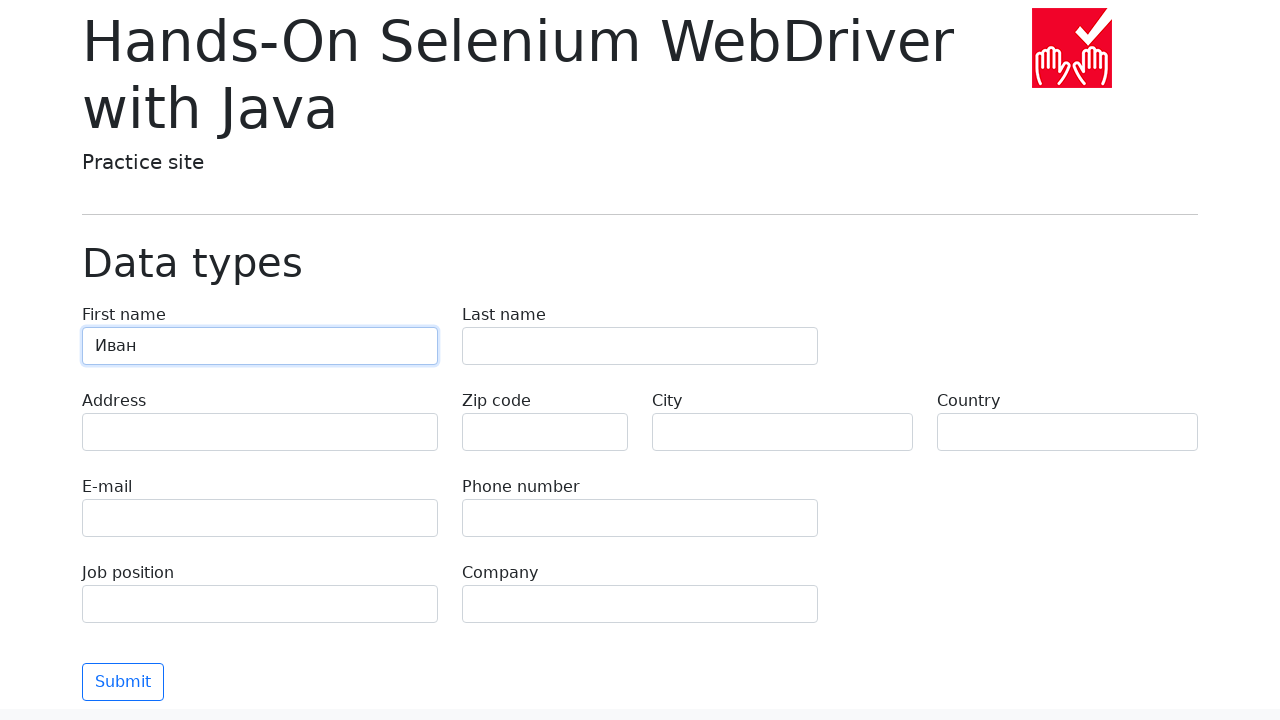

Filled last name field with 'Петров' on input[name='last-name']
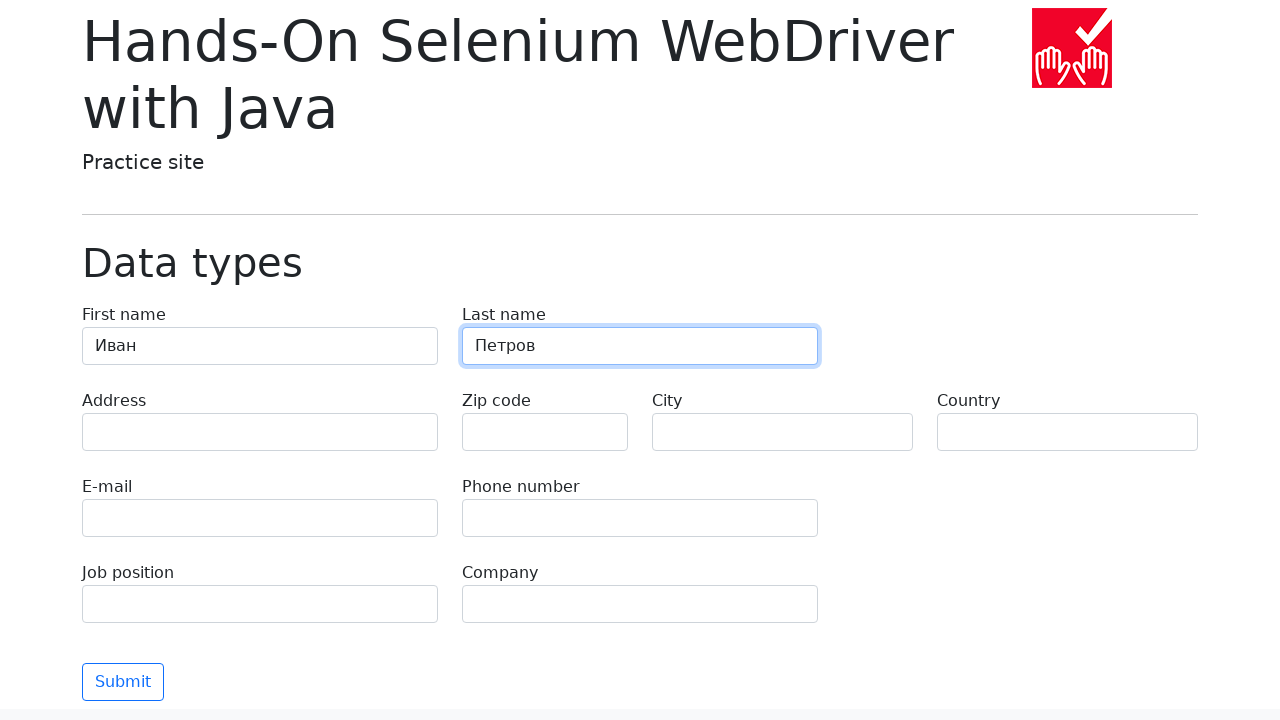

Filled address field with 'Ленина, 55-3' on input[name='address']
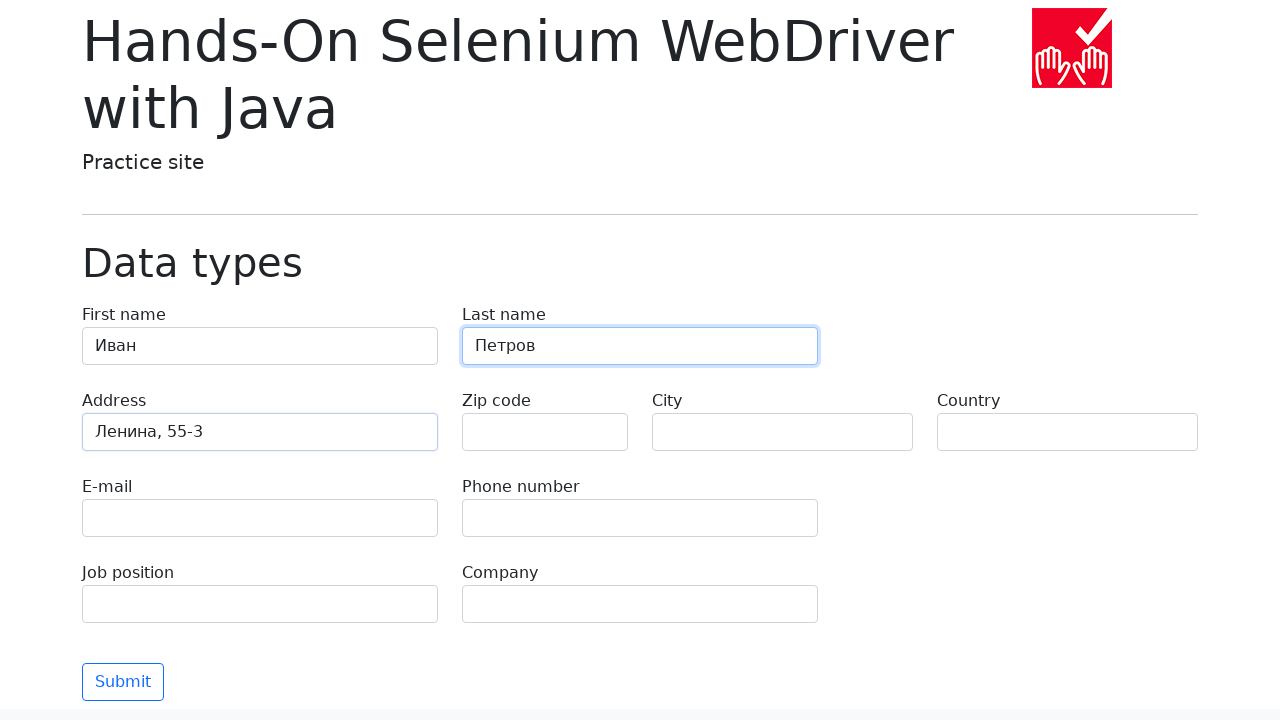

Left zip code field empty for validation testing on input[name='zip-code']
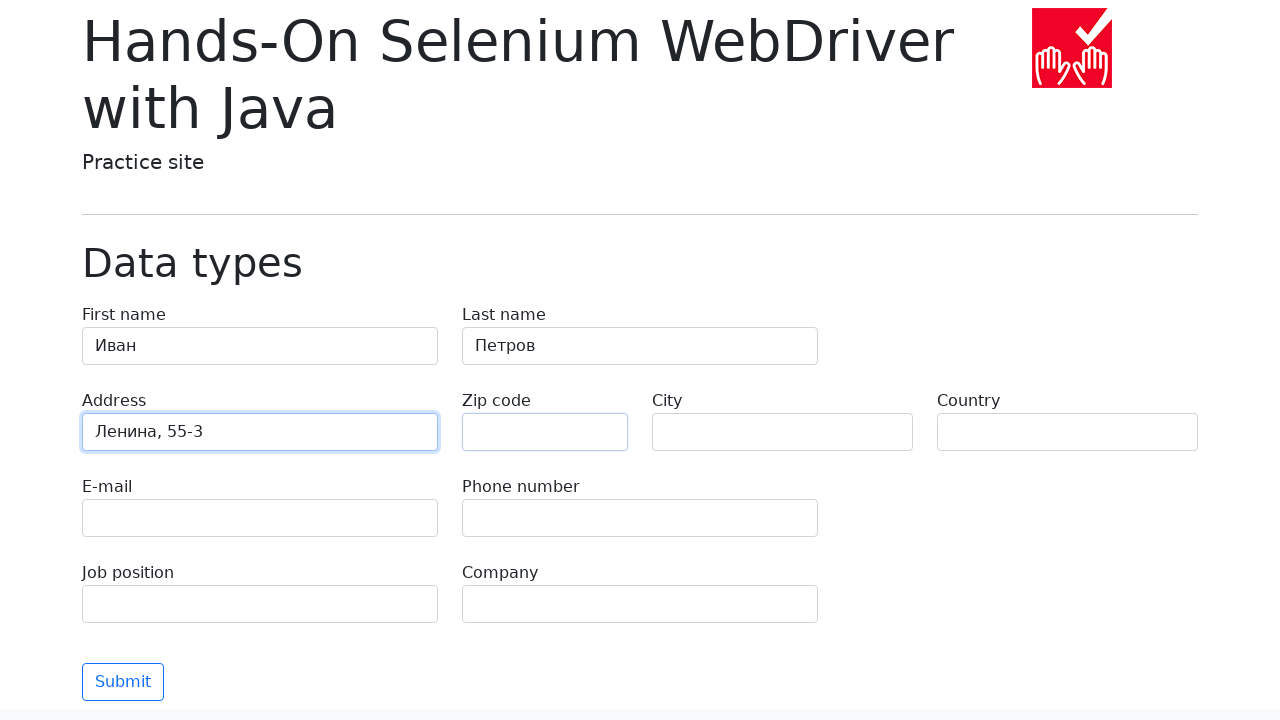

Filled city field with 'Москва' on input[name='city']
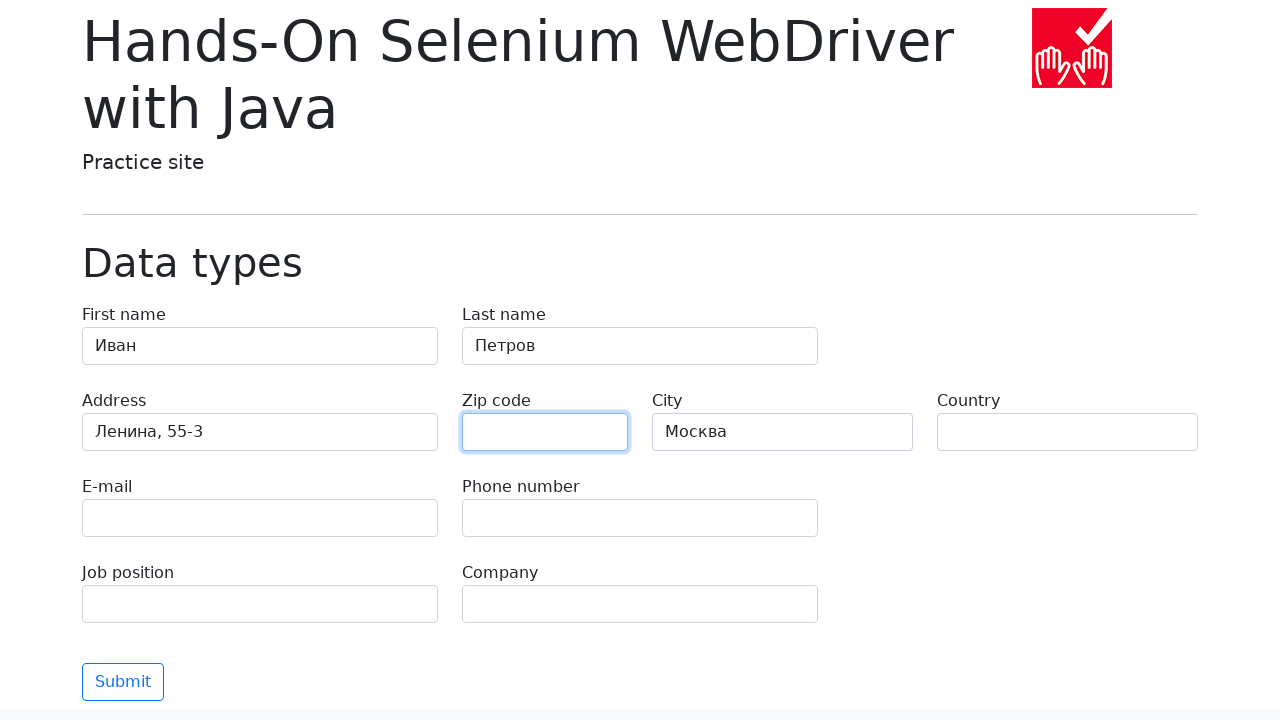

Filled country field with 'Россия' on input[name='country']
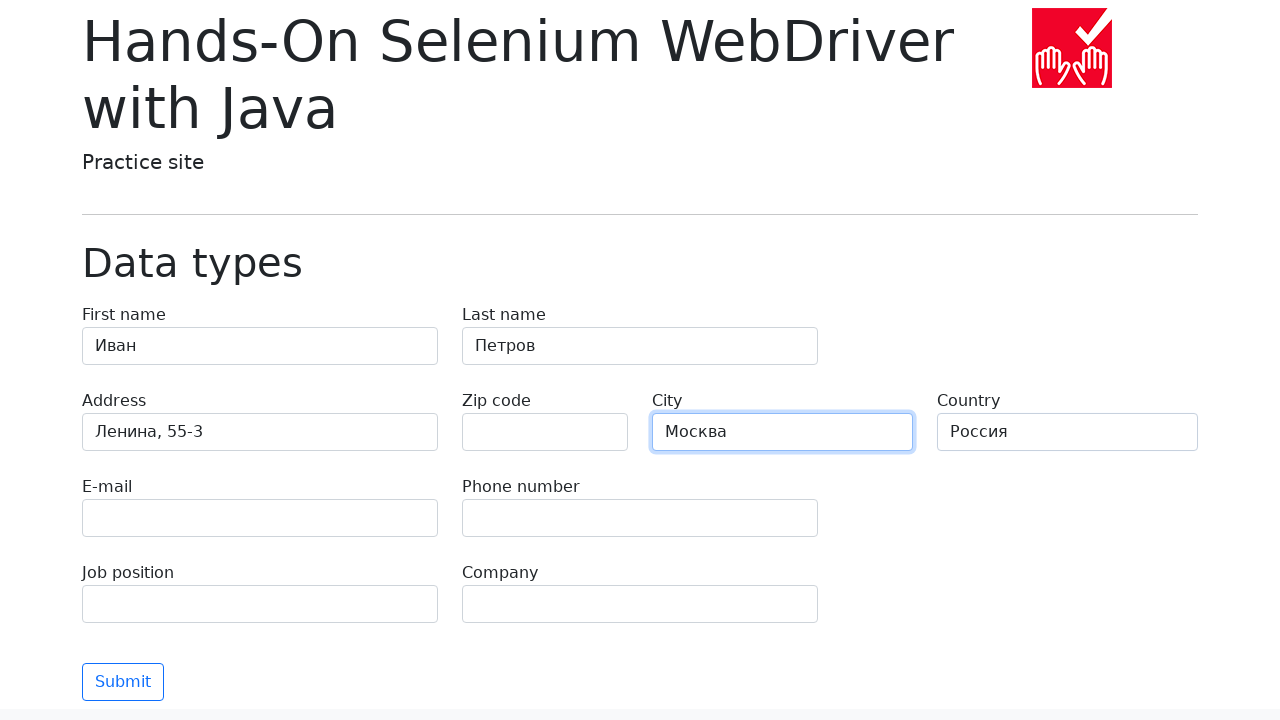

Filled email field with 'test@skypro.com' on input[name='e-mail']
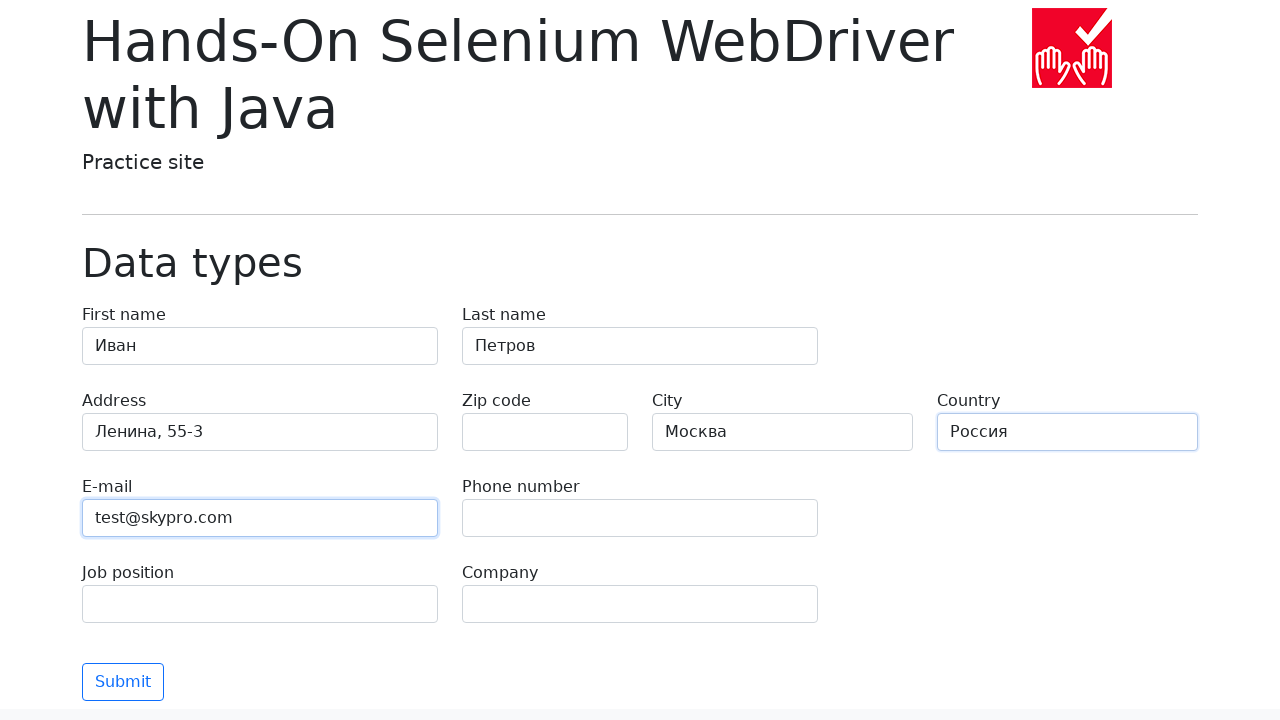

Filled phone number field with '+7985899998787' on input[name='phone']
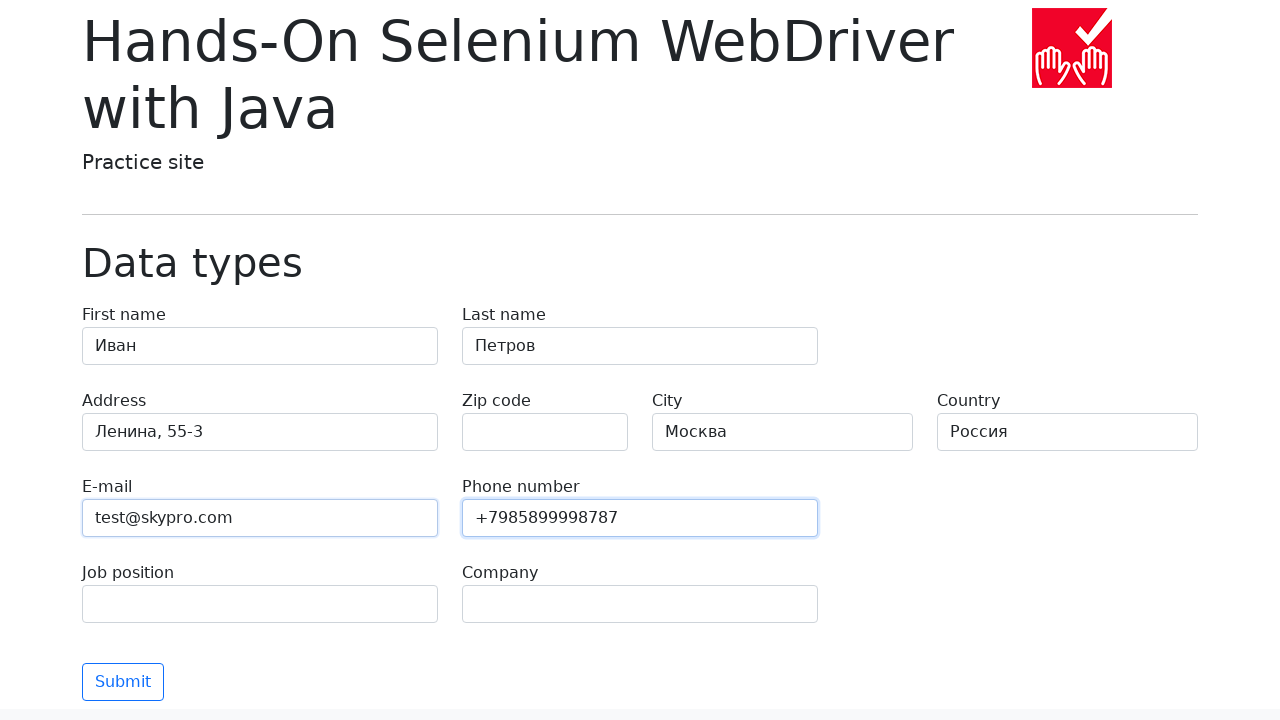

Filled job position field with 'QA' on input[name='job-position']
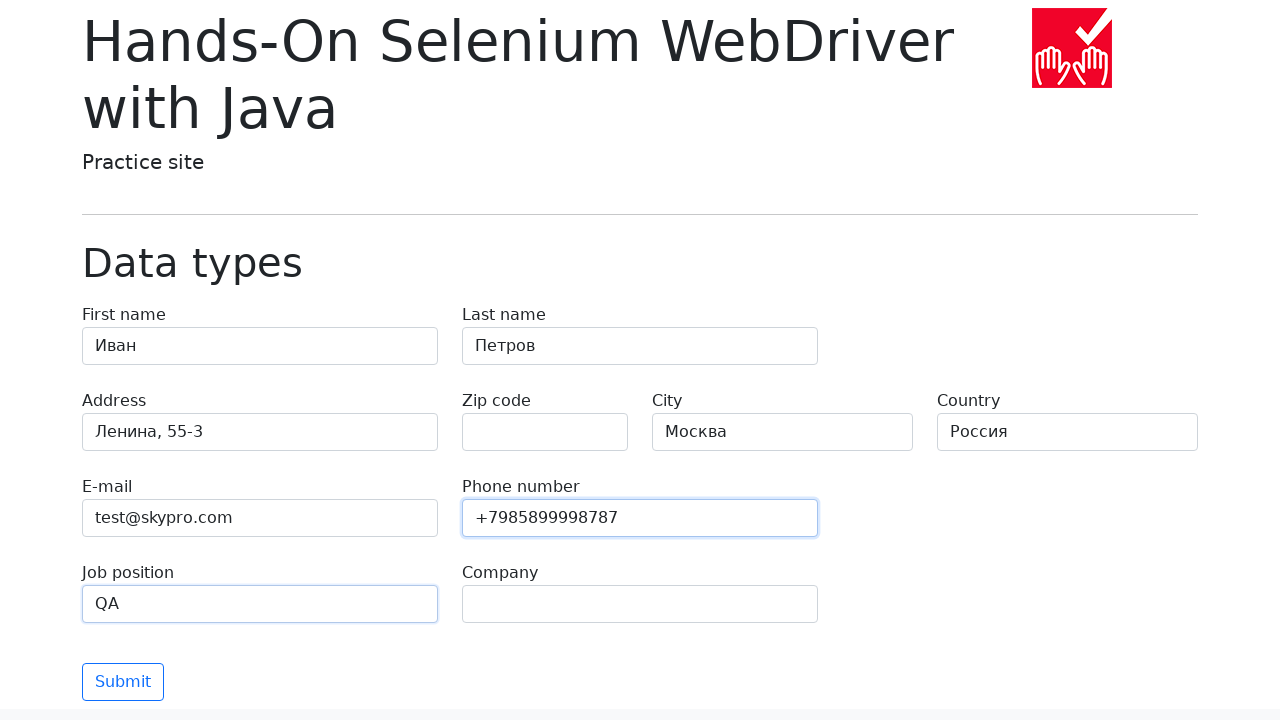

Filled company name field with 'SkyPro' on input[name='company']
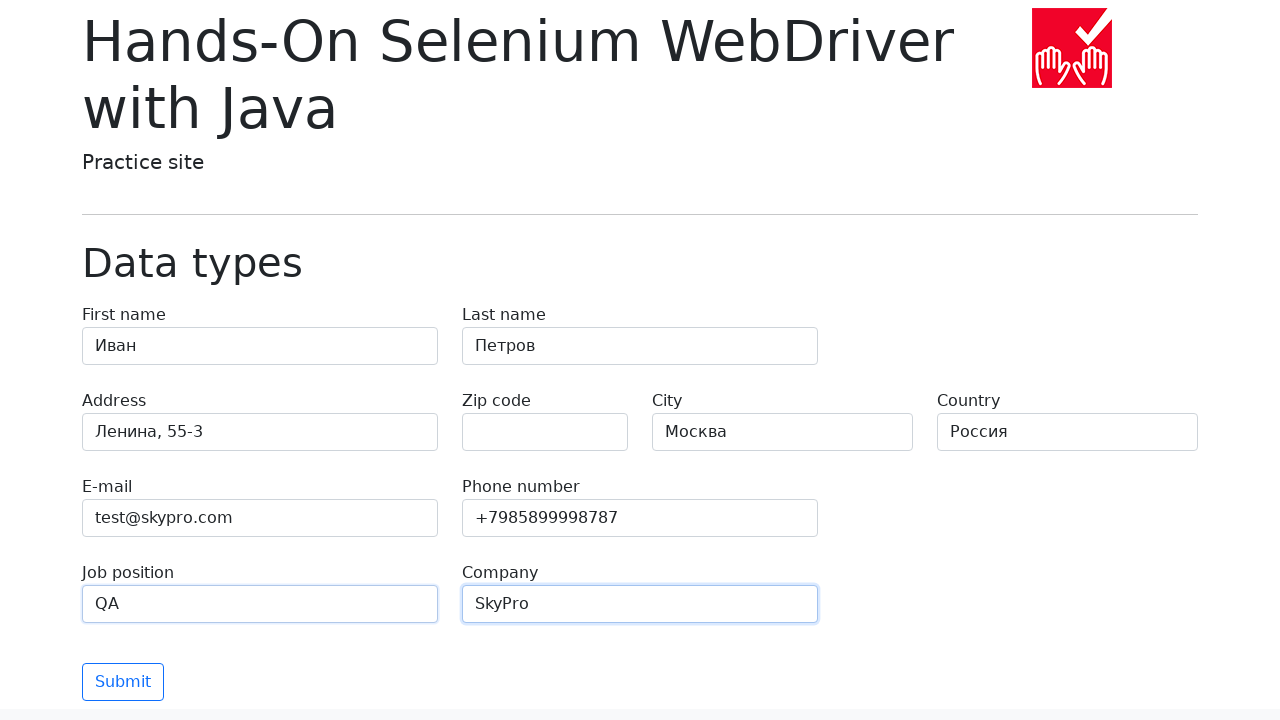

Clicked submit button to submit the form at (123, 682) on button[type='submit']
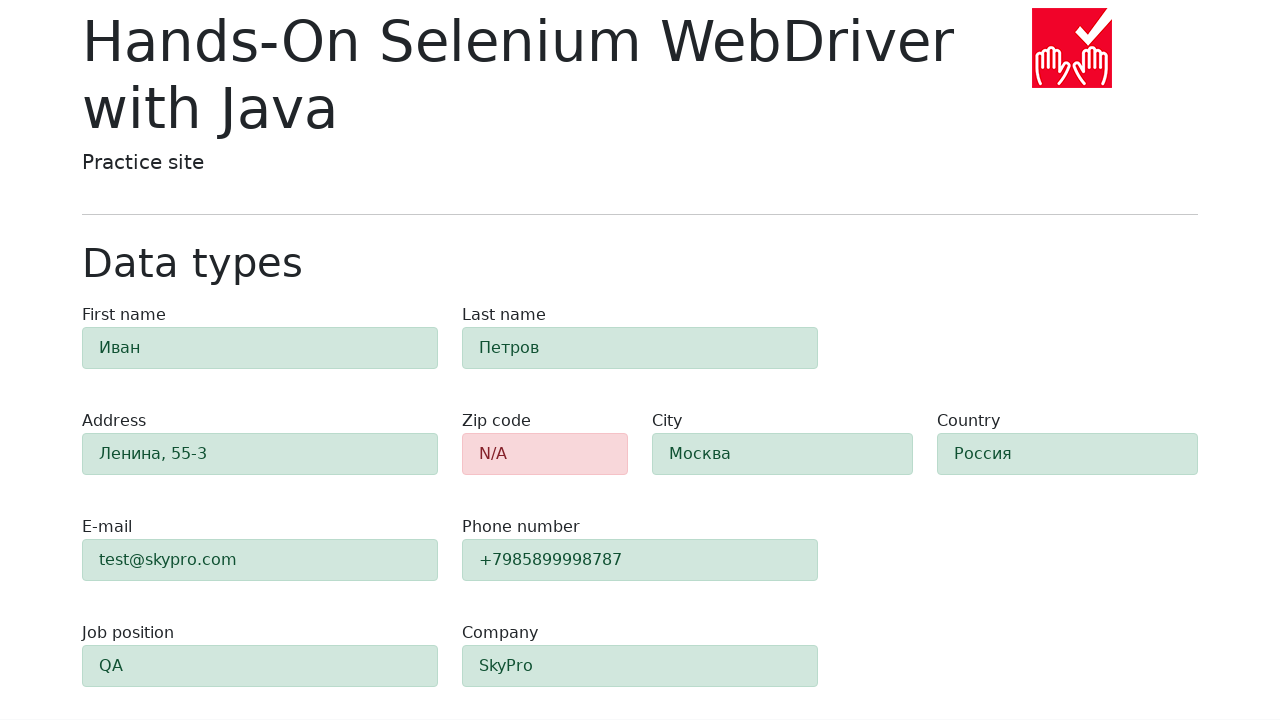

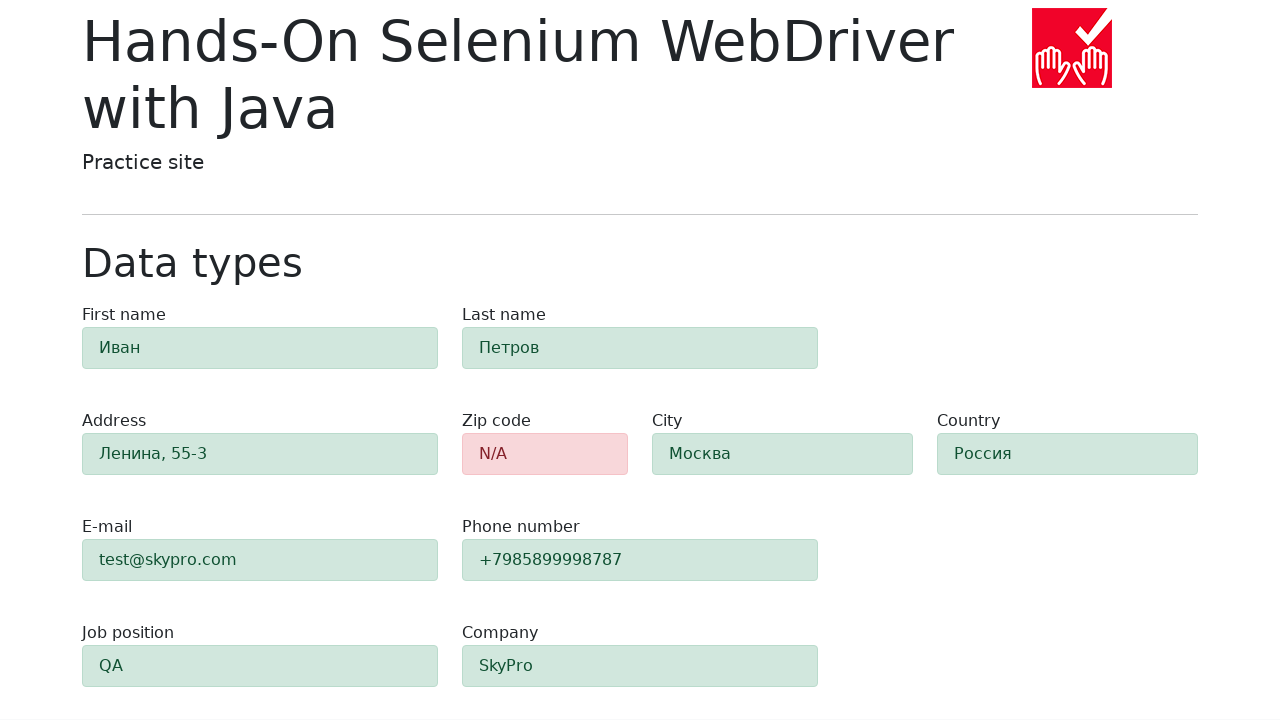